Tests a web form by filling in a text field and submitting it, then verifies the success message

Starting URL: https://www.selenium.dev/selenium/web/web-form.html

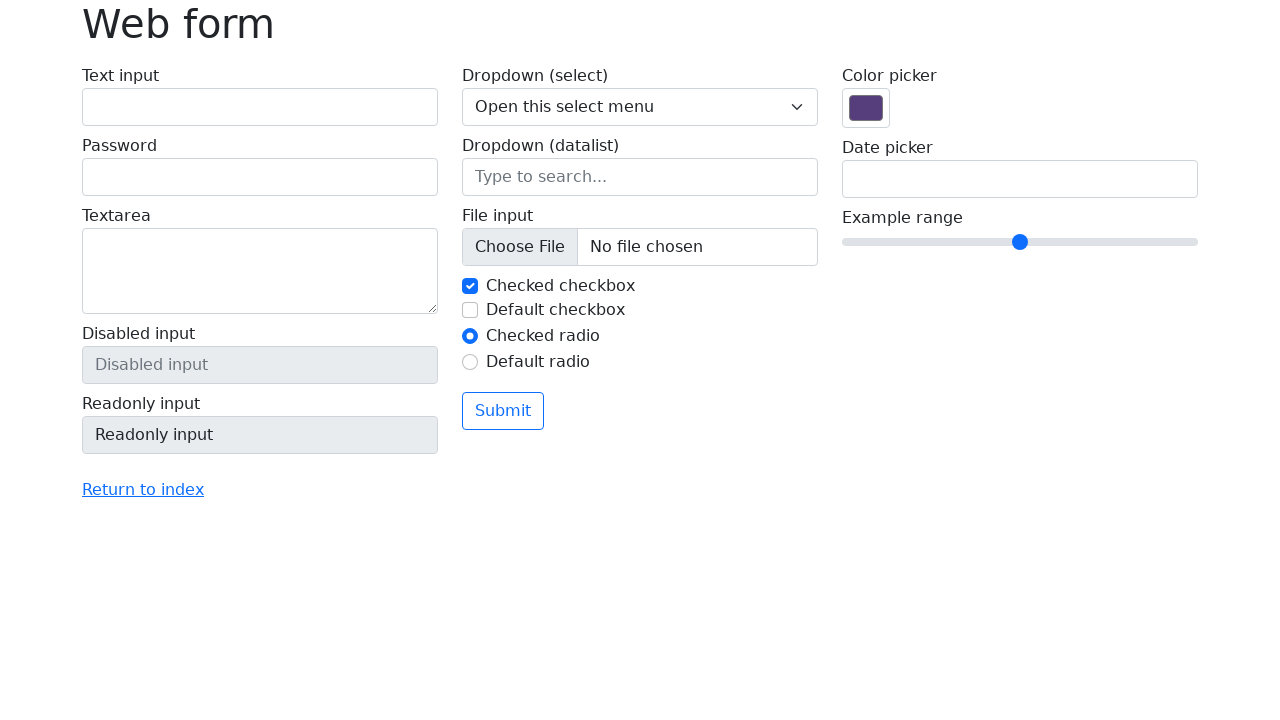

Filled text field with 'Selenium' on input[name='my-text']
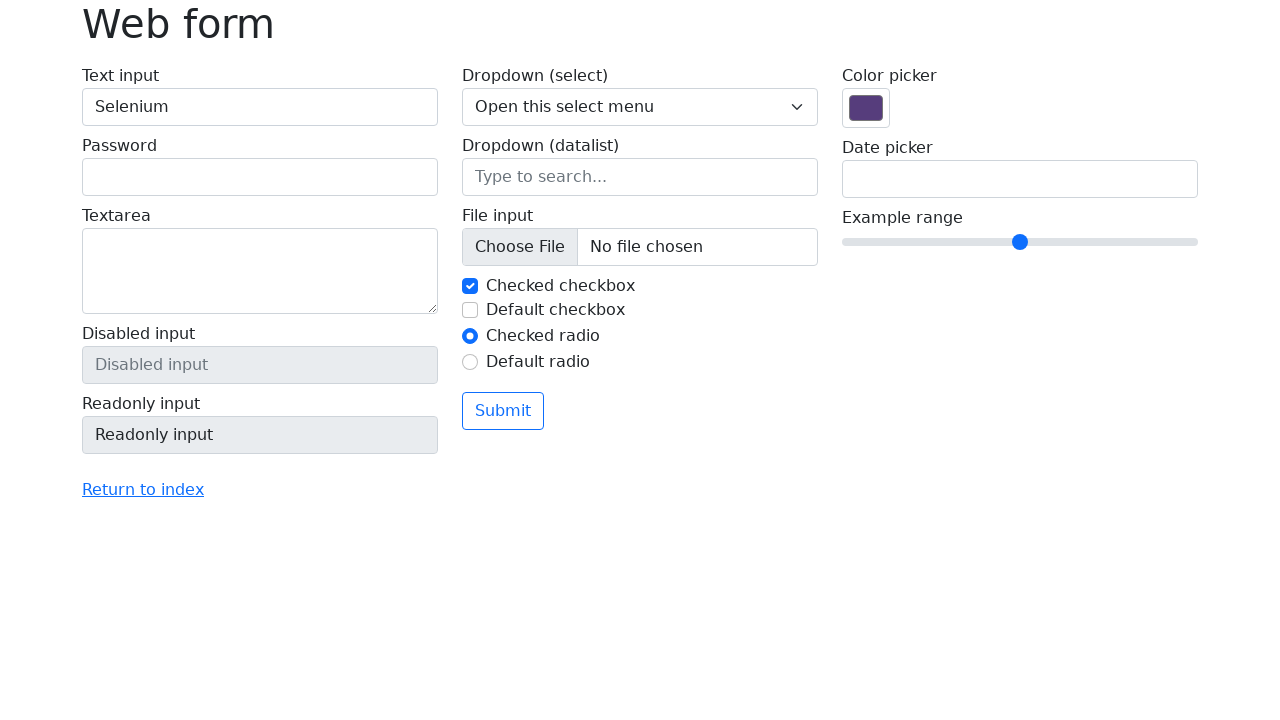

Clicked the submit button at (503, 411) on button
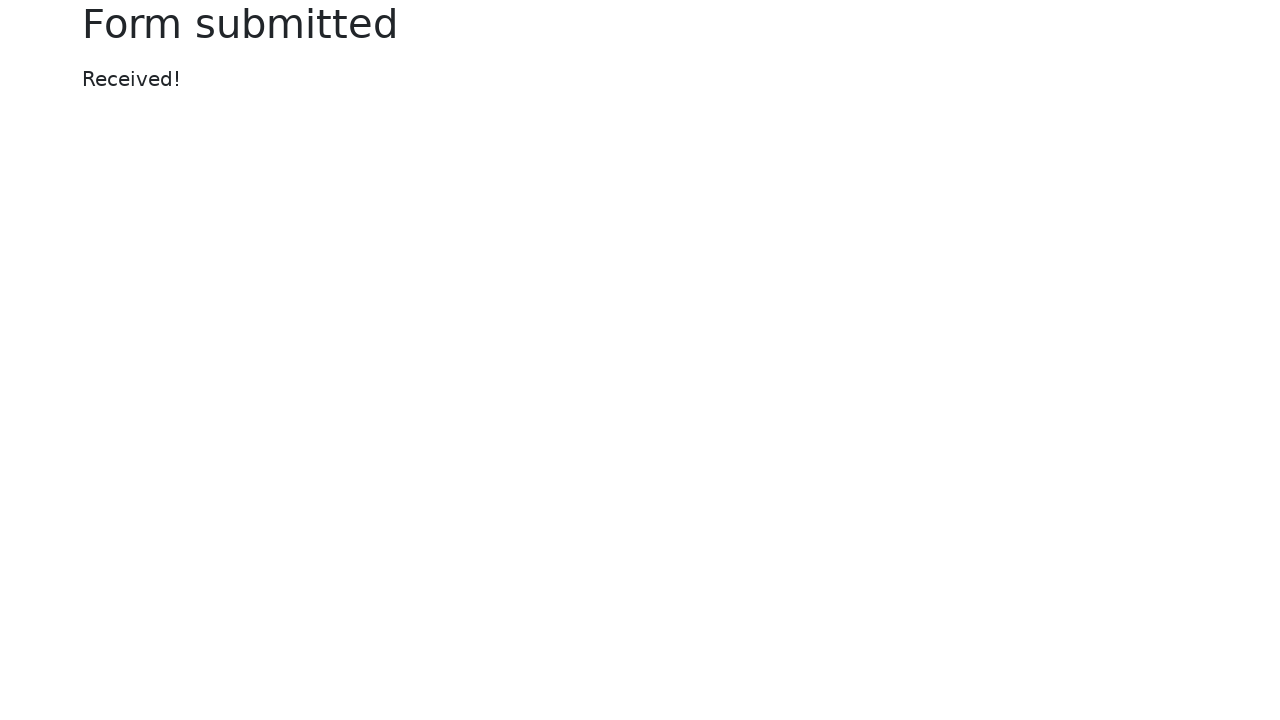

Success message element loaded
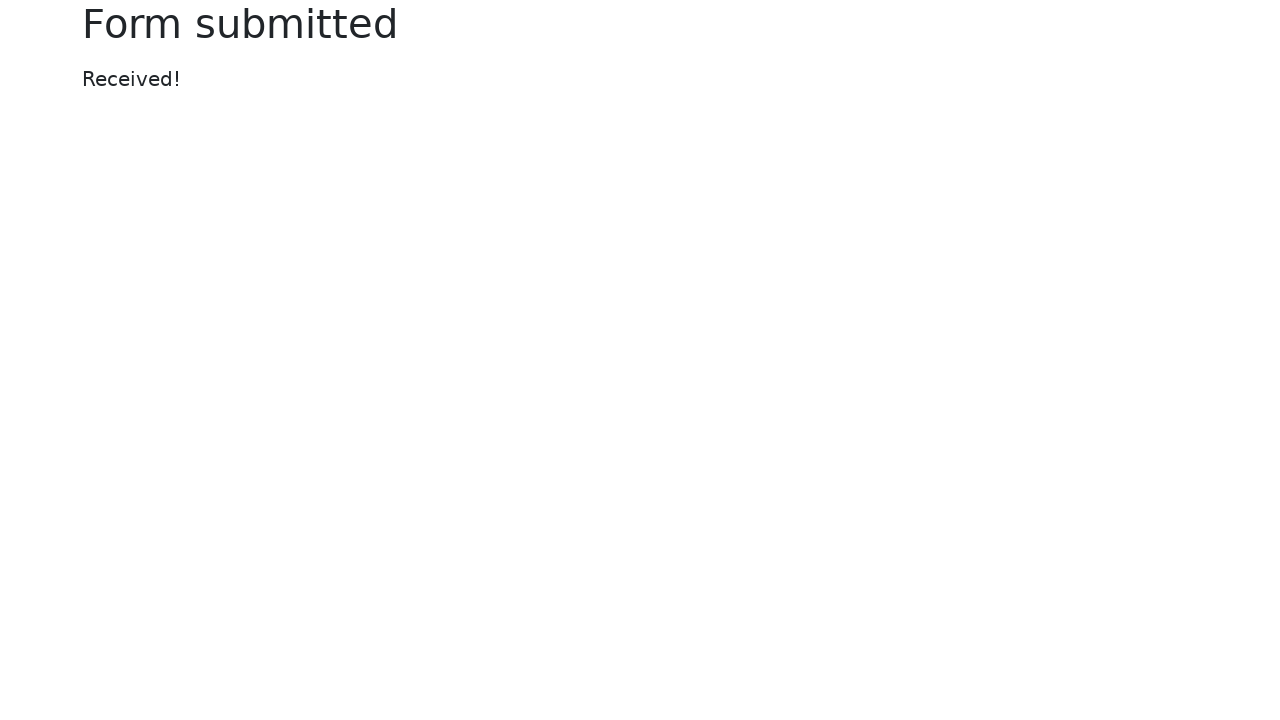

Located the success message element
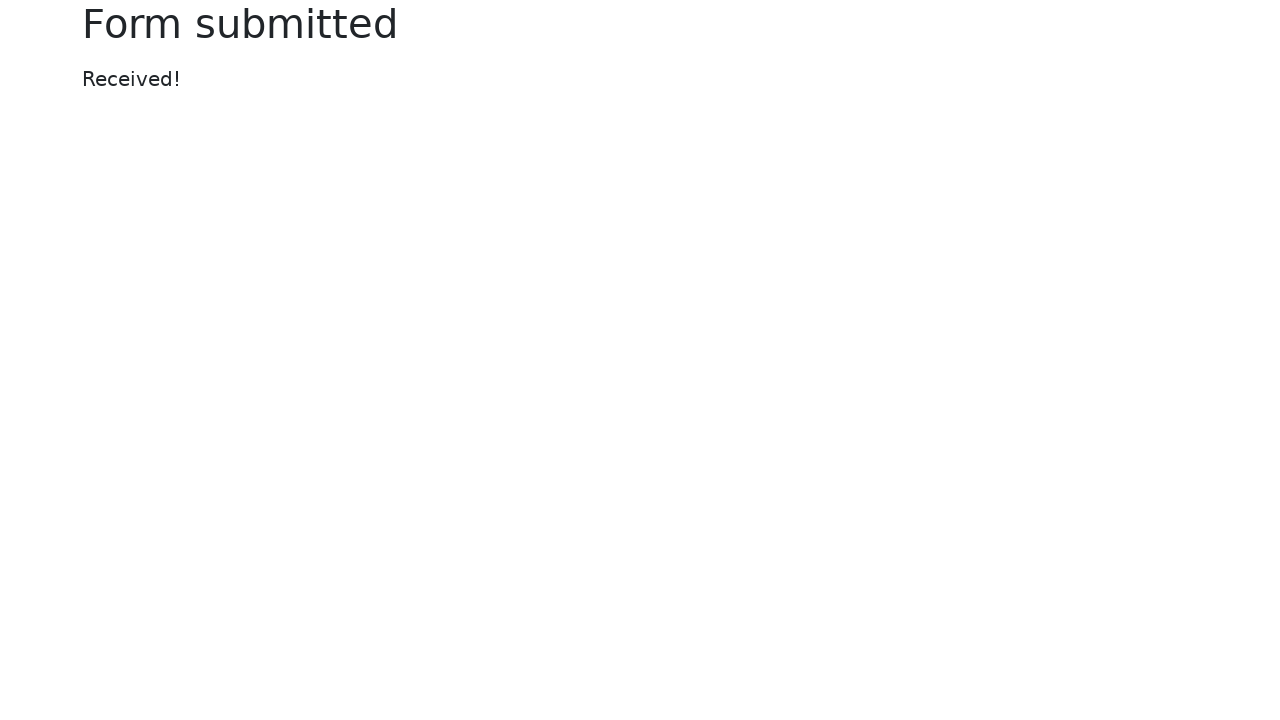

Verified success message text is 'Received!'
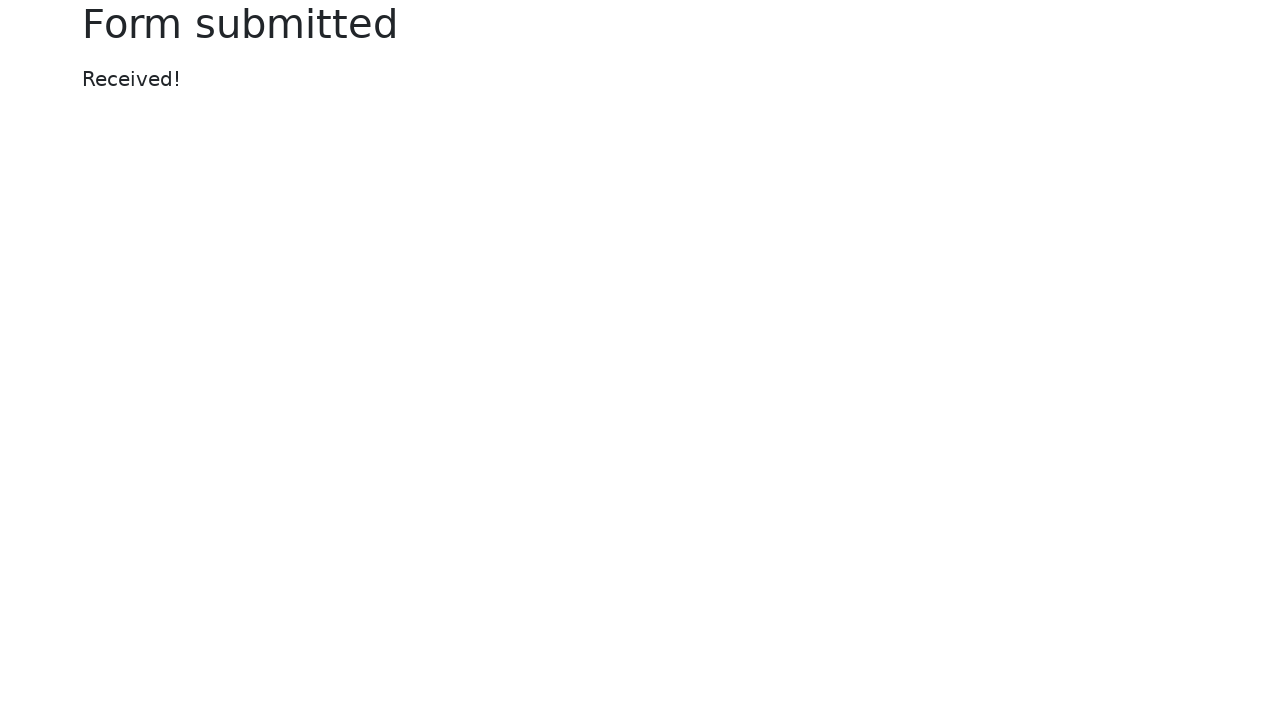

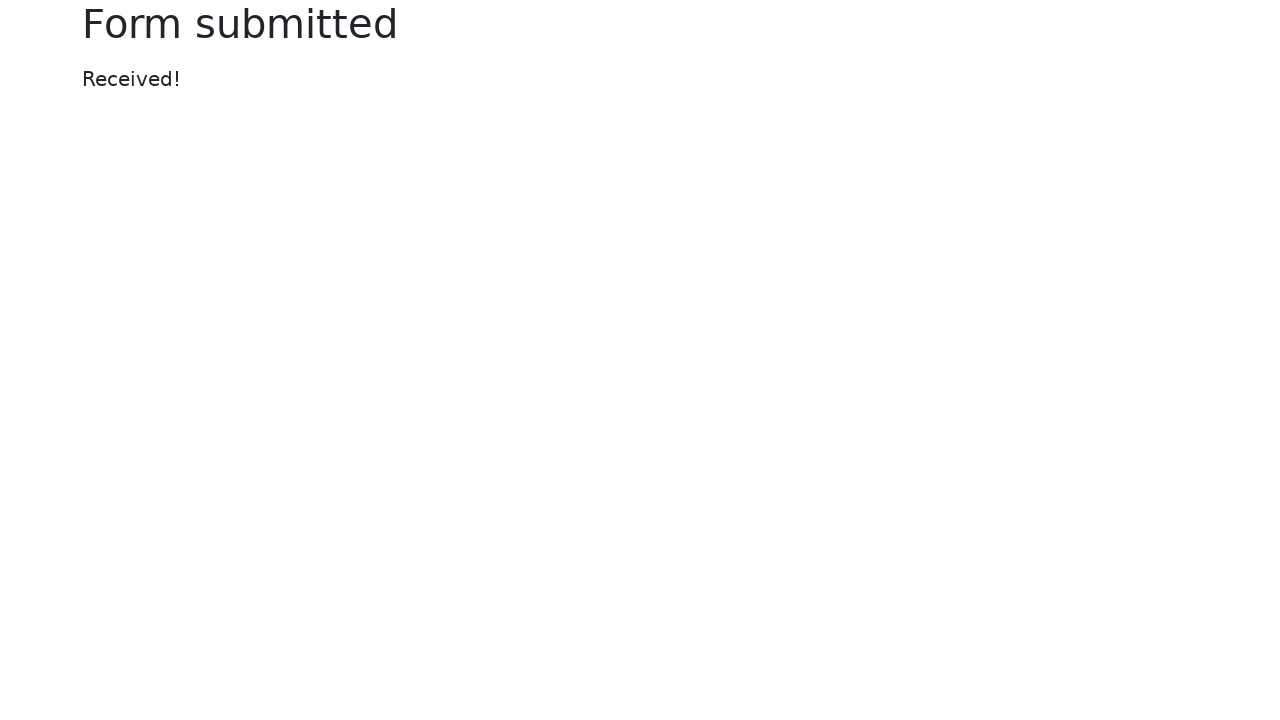